Tests form validation by entering a valid email format and submitting the form to verify the email field does not show an error state

Starting URL: https://demoqa.com/automation-practice-form

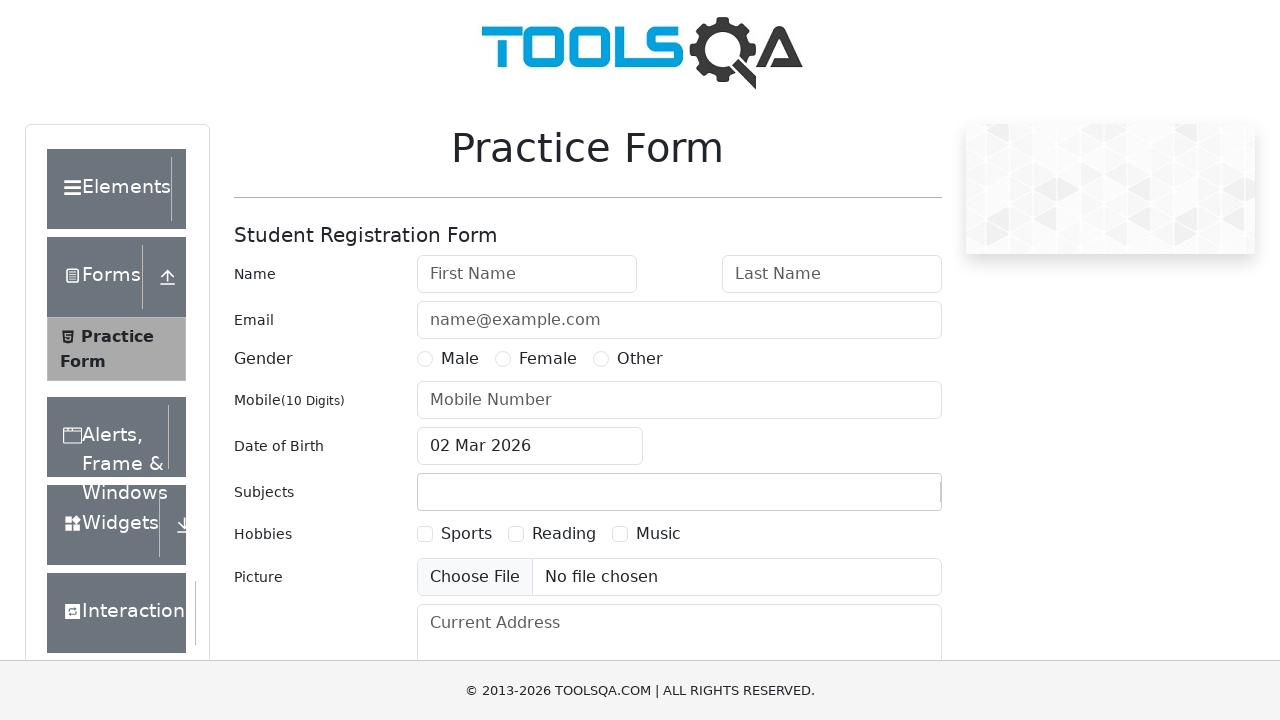

Filled email field with valid email format 'correo@ejemplo.com' on #userEmail
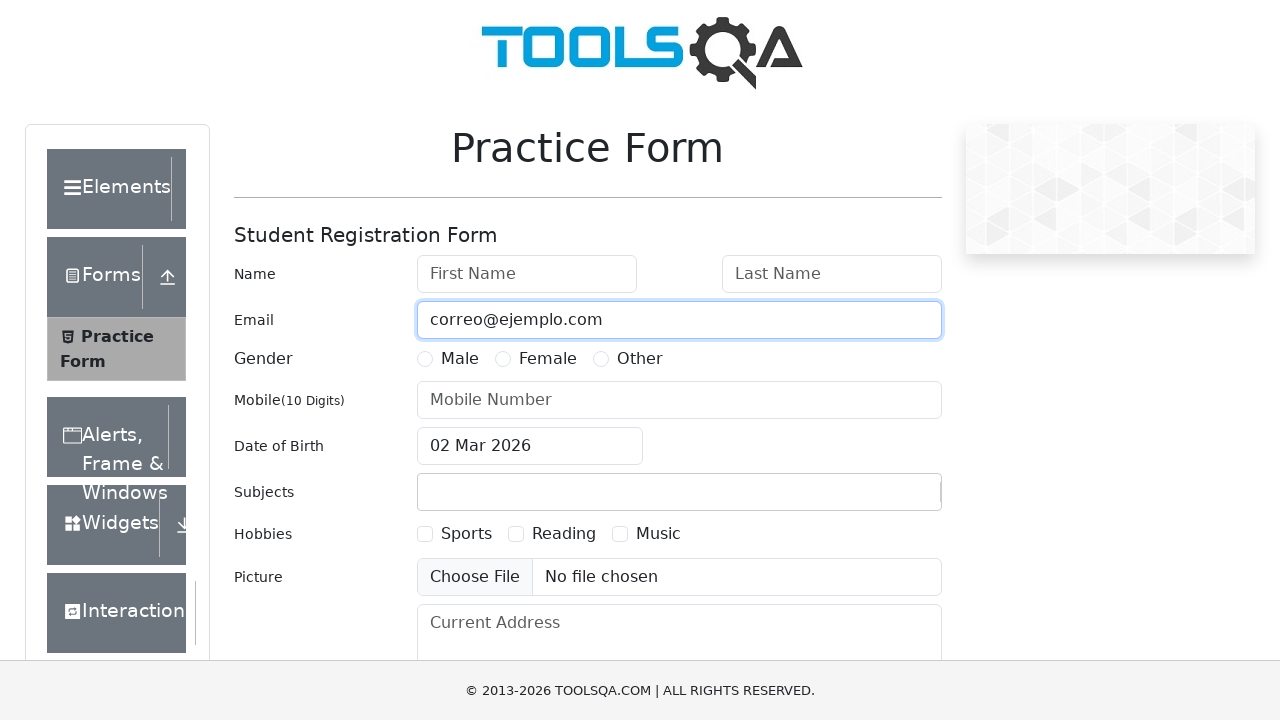

Scrolled to bottom of page to reveal submit button
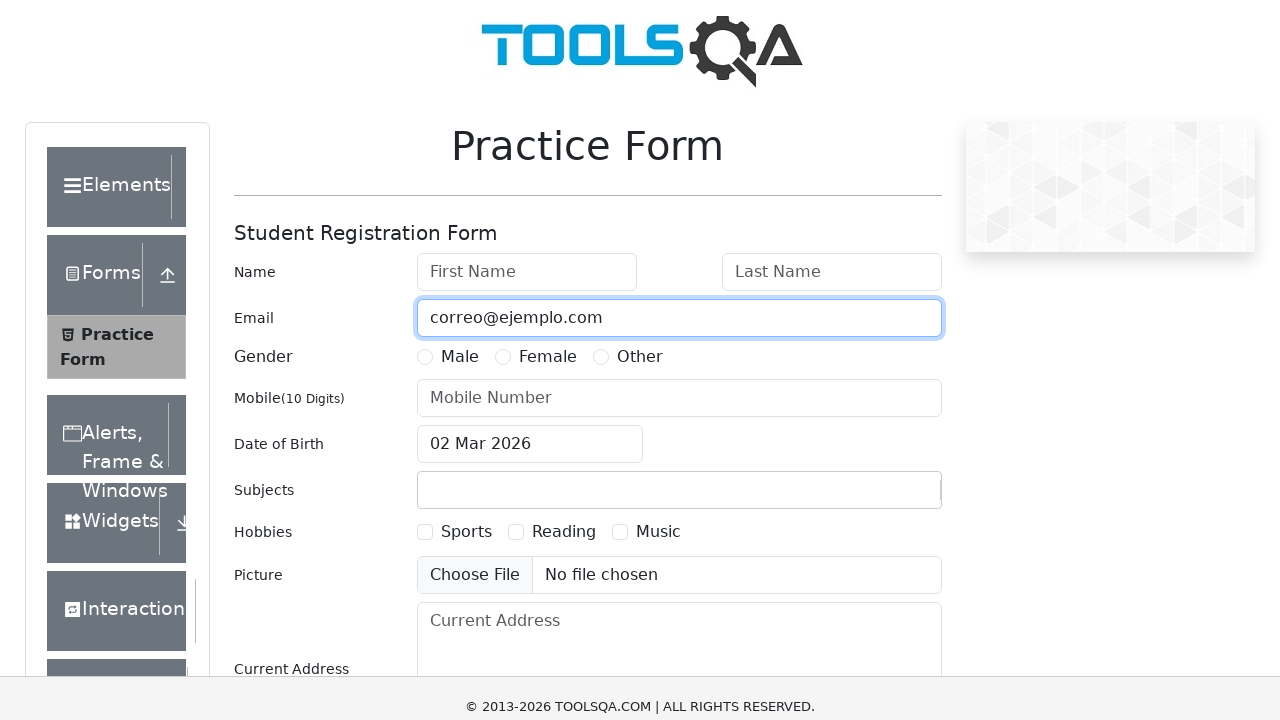

Waited 500ms for scroll animation to complete
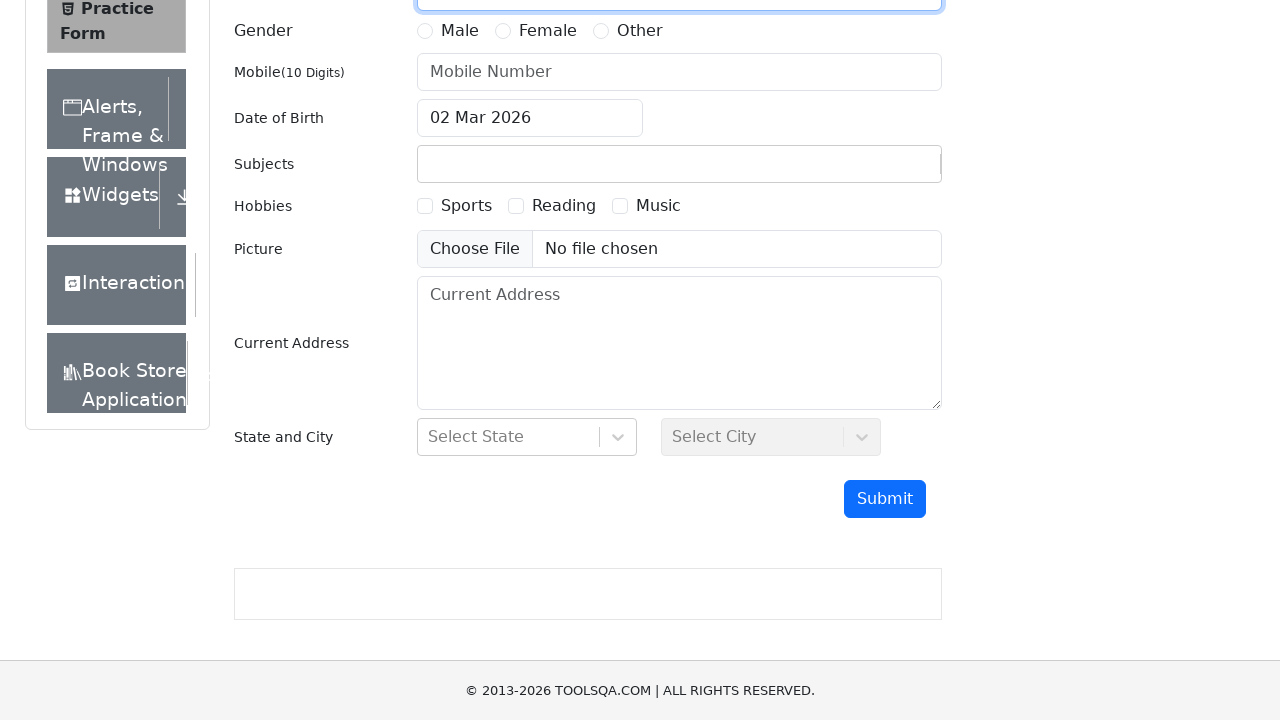

Clicked submit button to submit form at (885, 499) on #submit
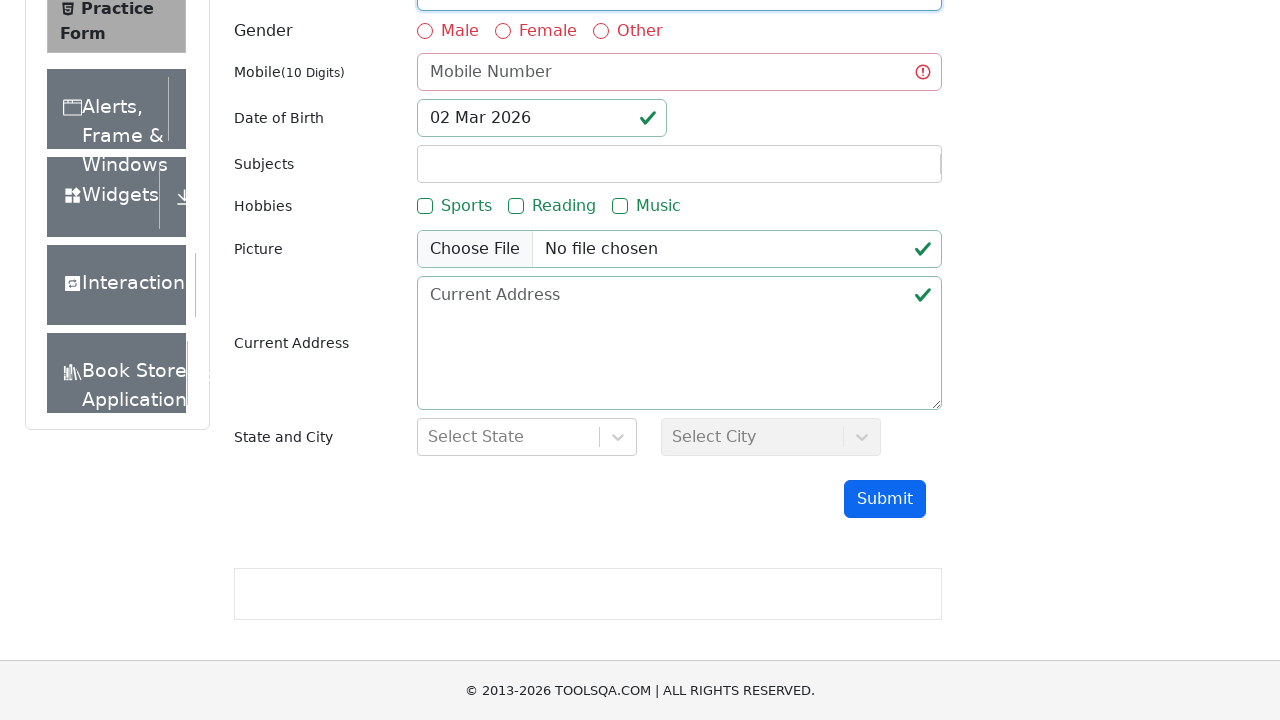

Waited 1000ms for form validation to process
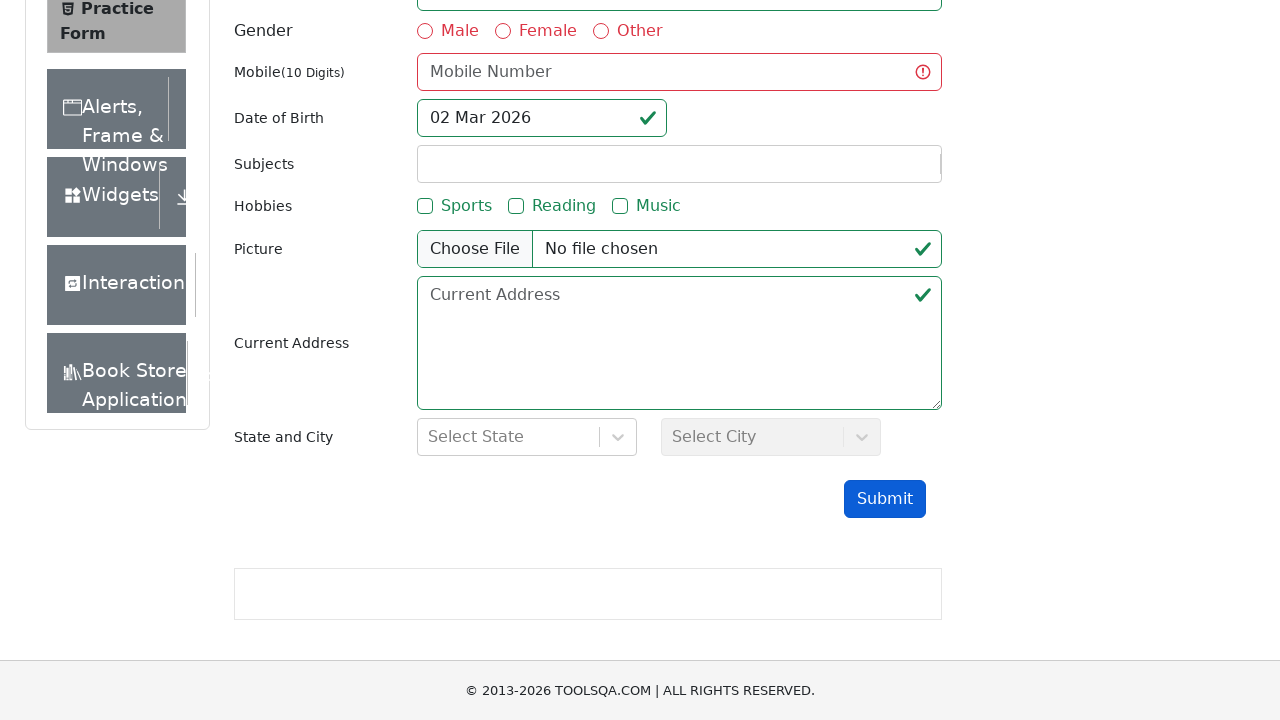

Verified email input field is present - no red border error state
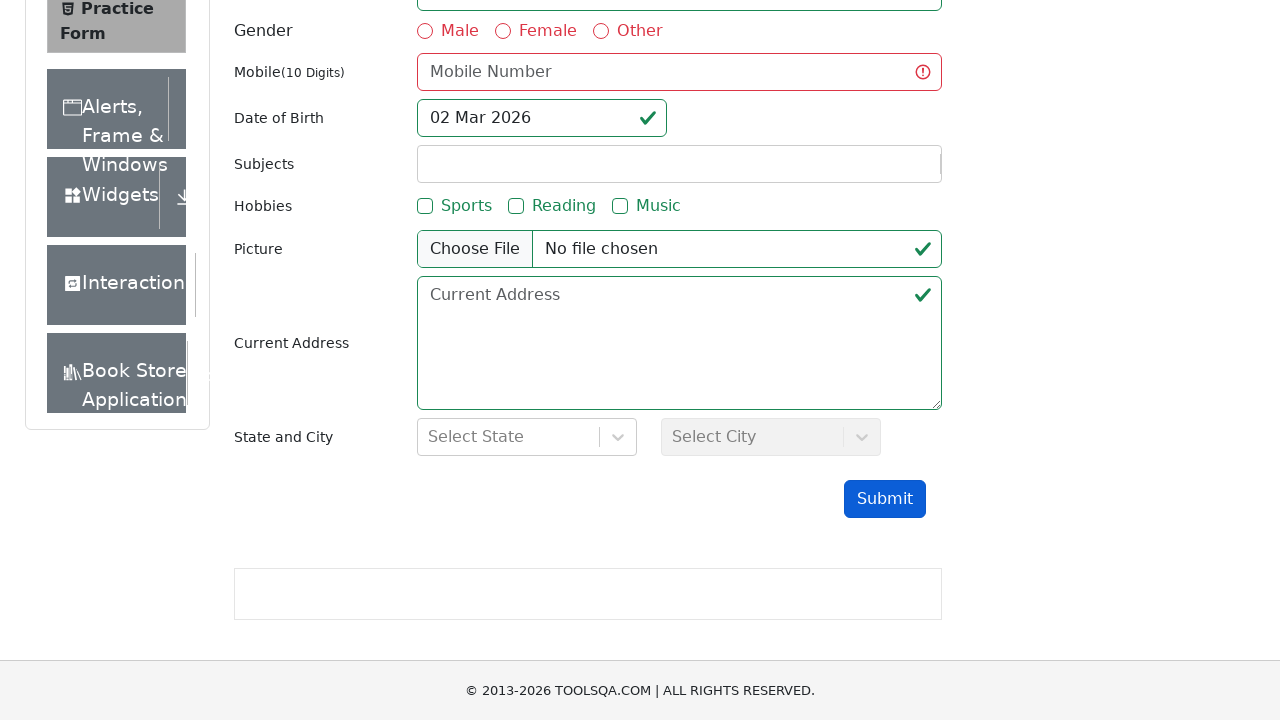

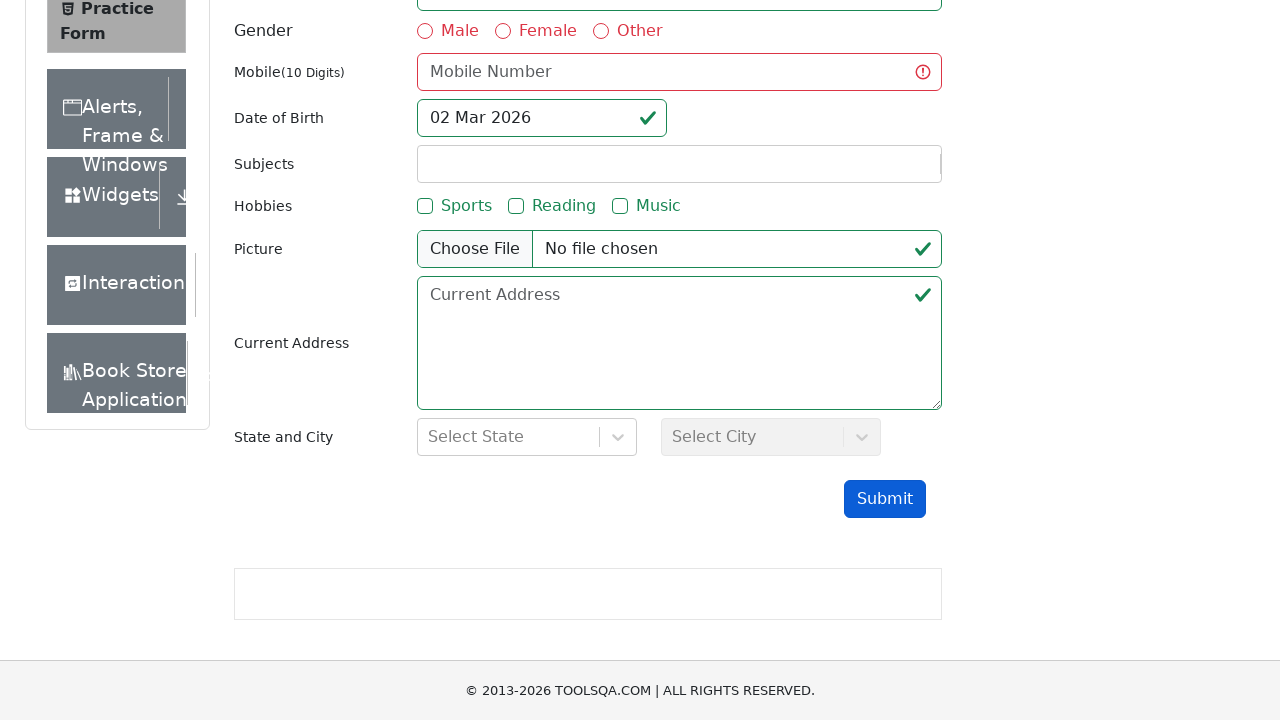